Tests train search functionality by entering source and destination stations and unchecking date selection

Starting URL: https://erail.in/

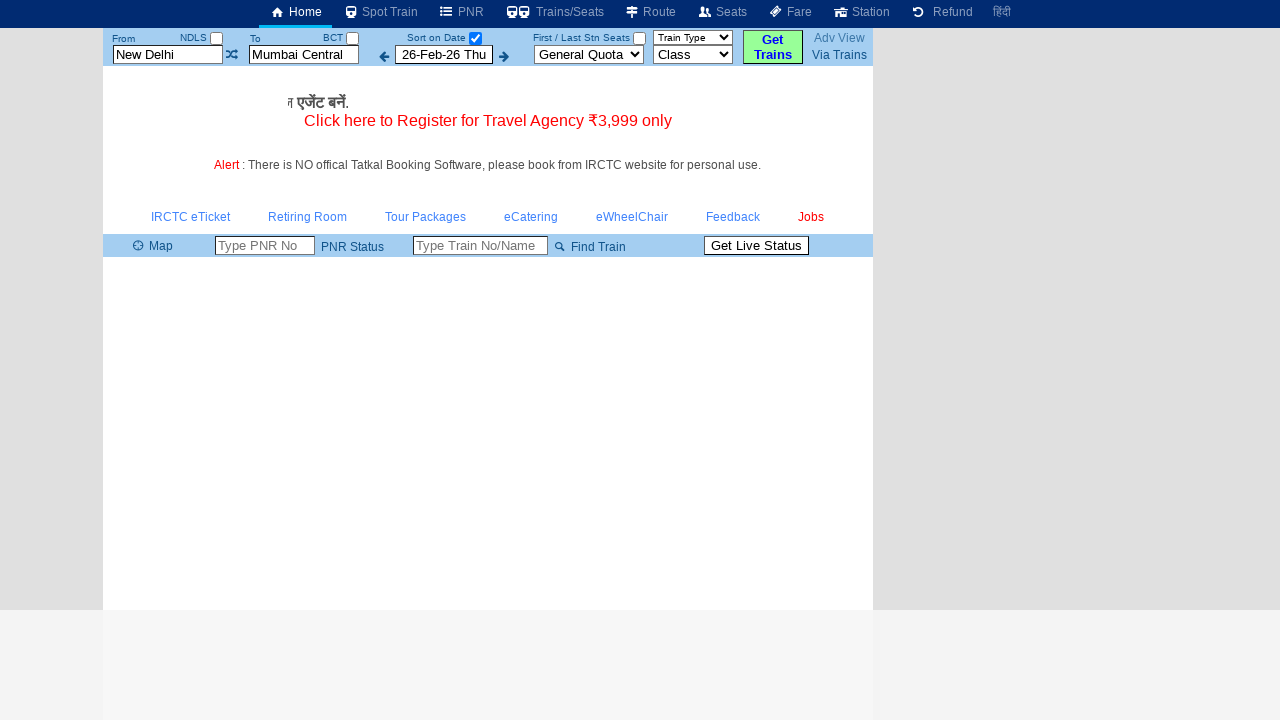

Cleared source station field on #txtStationFrom
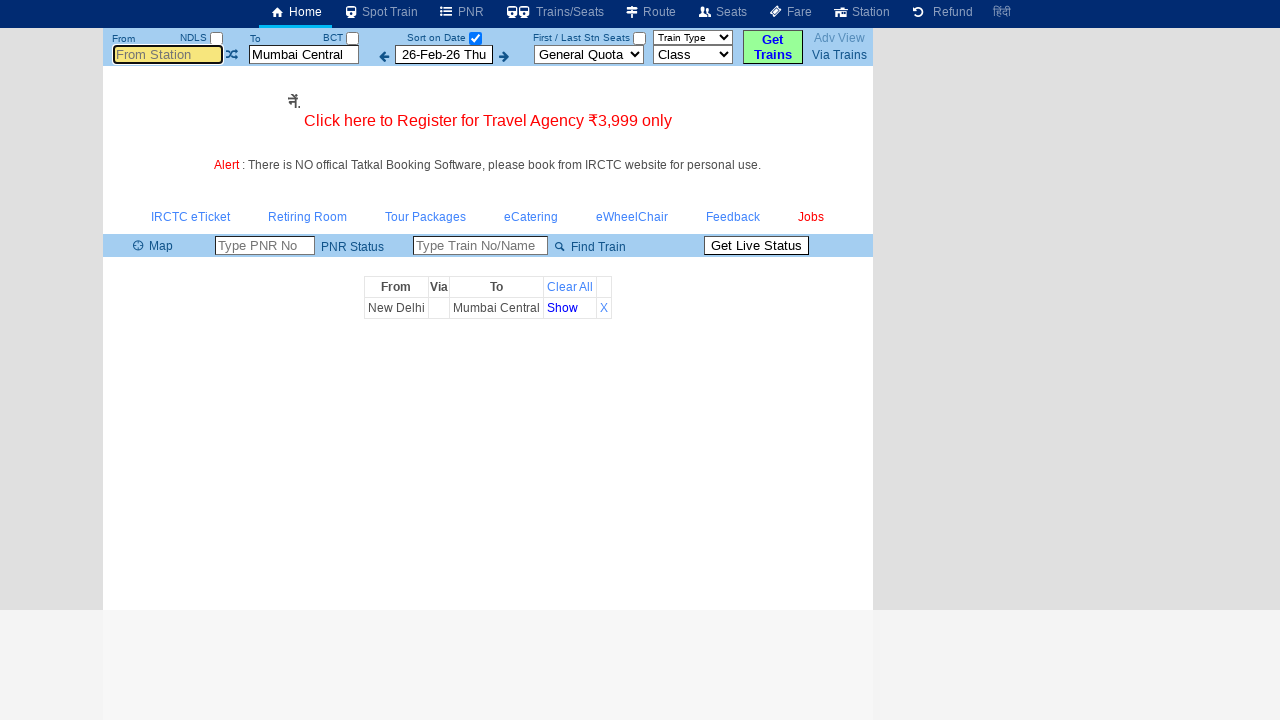

Filled source station field with 'DEL' on #txtStationFrom
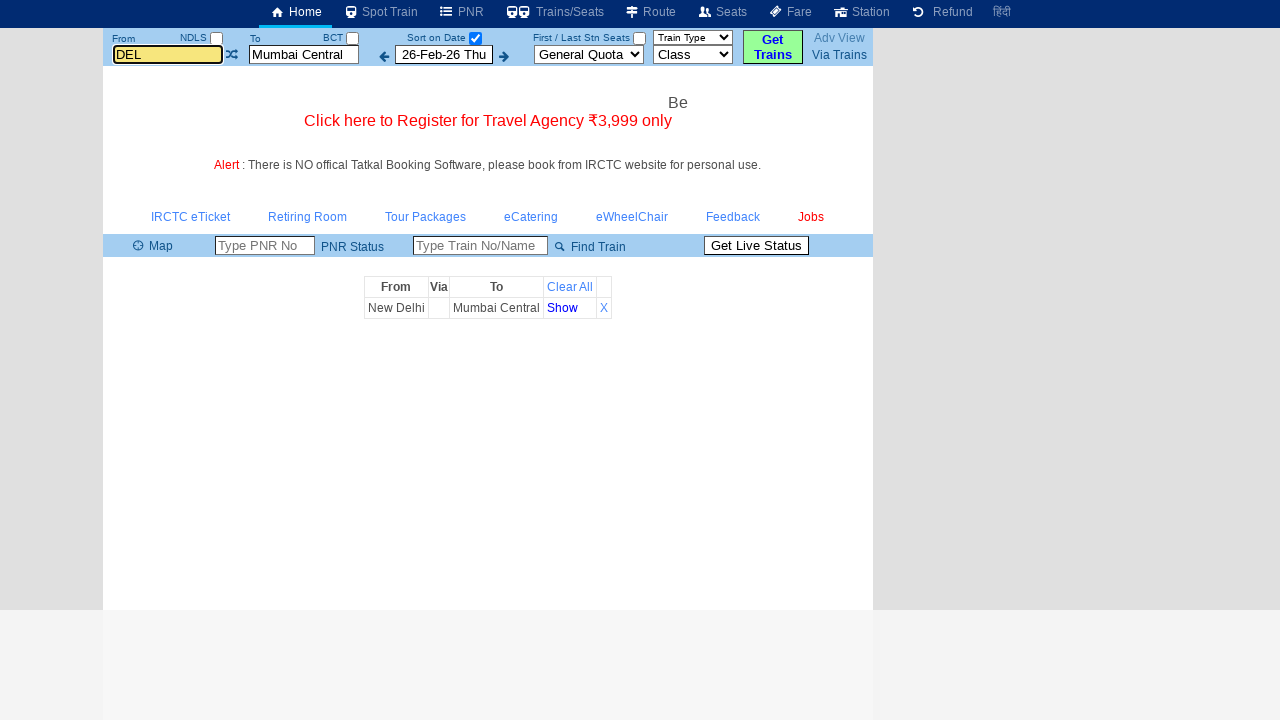

Pressed Tab to move from source field on #txtStationFrom
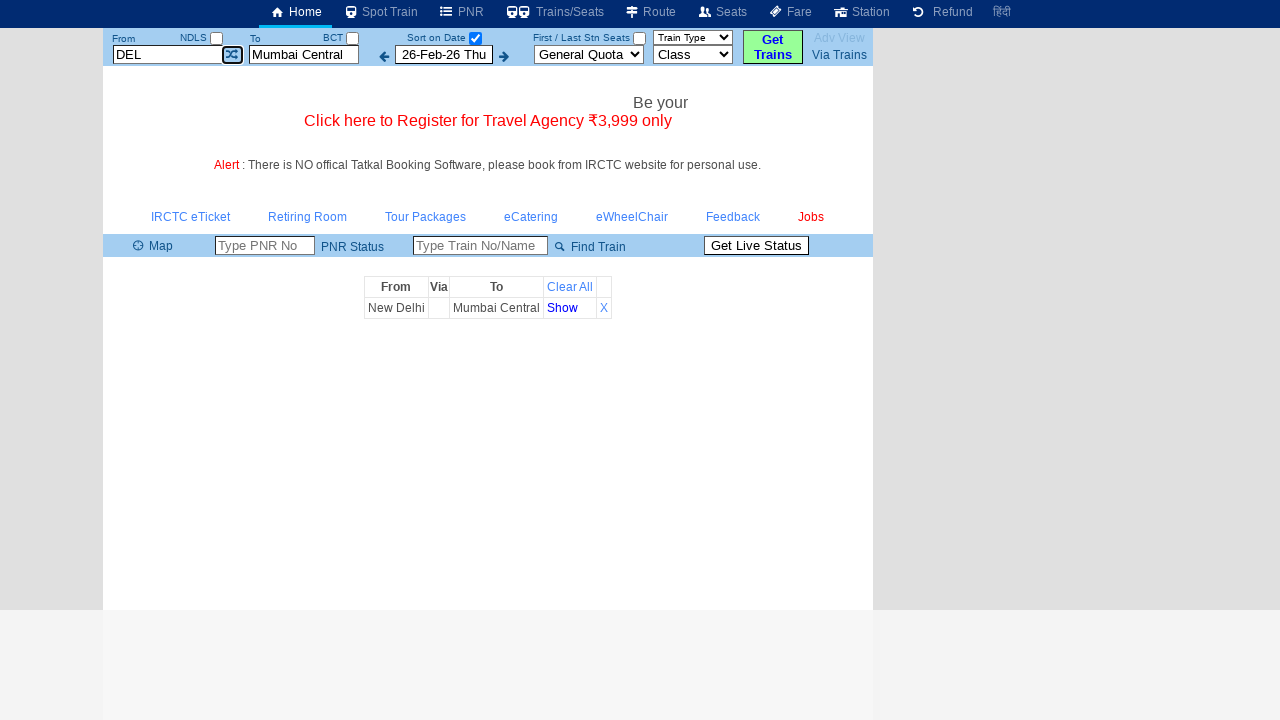

Cleared destination station field on #txtStationTo
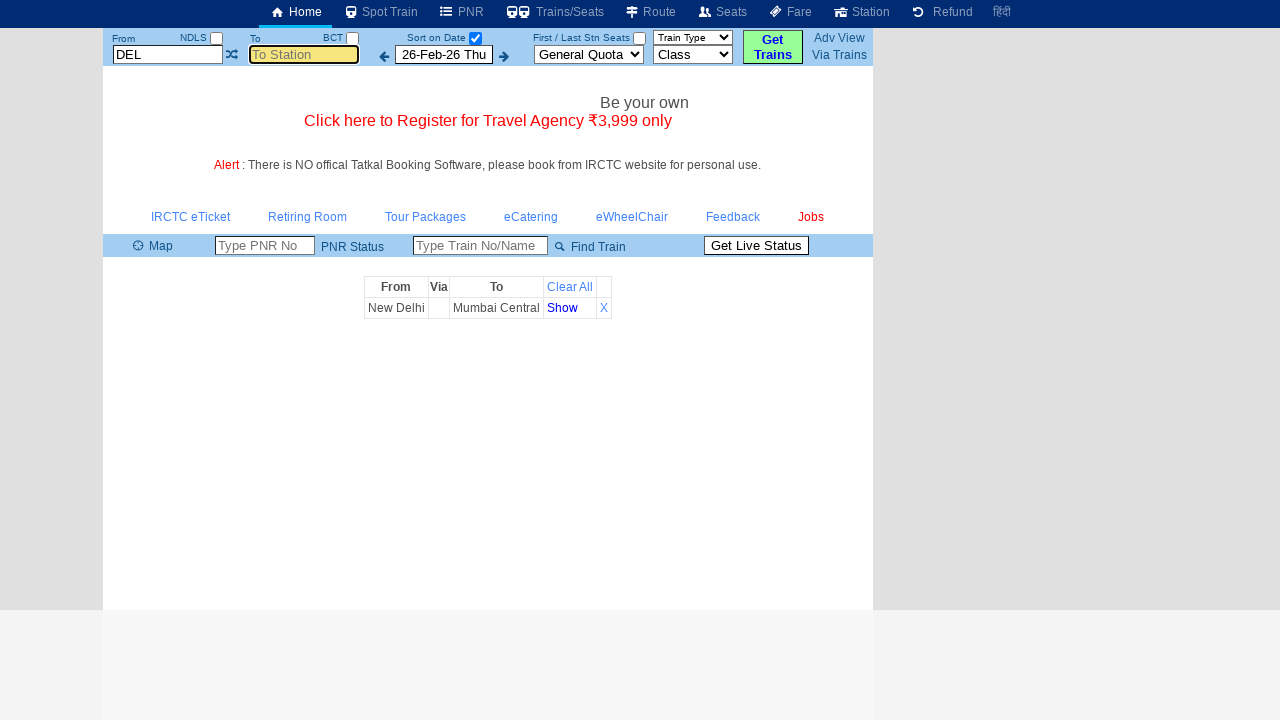

Filled destination station field with 'MUM' on #txtStationTo
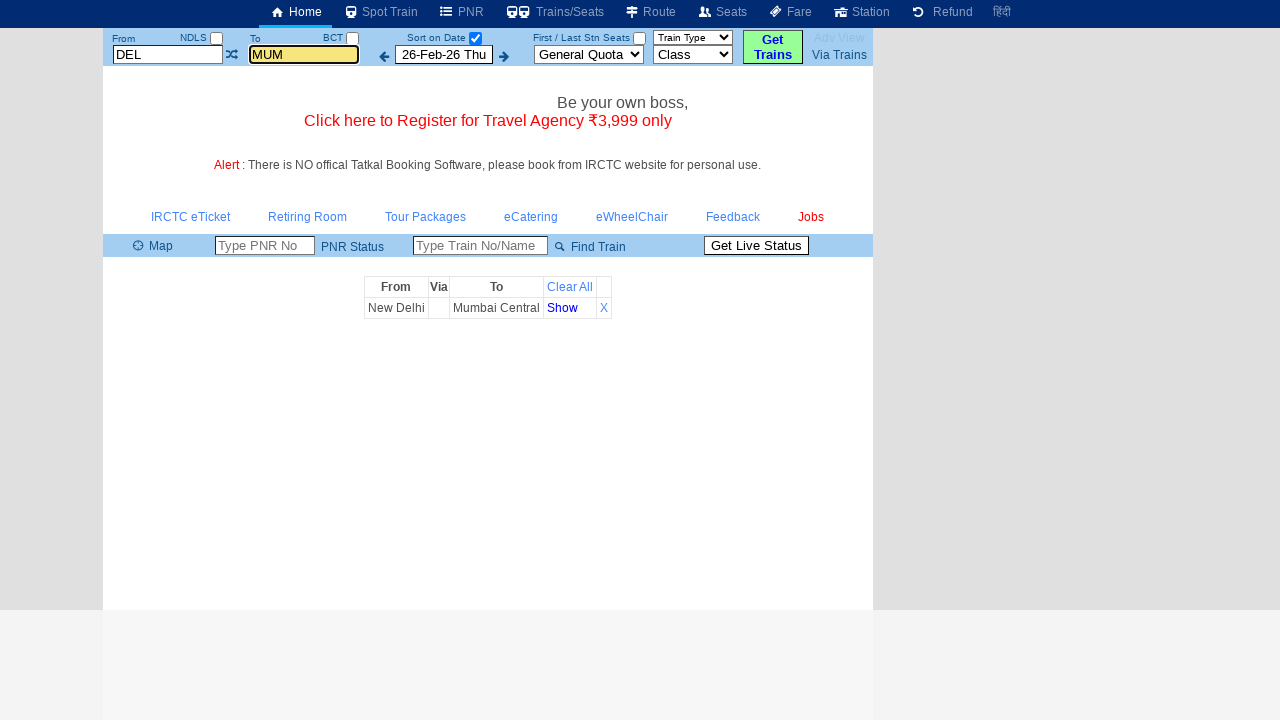

Pressed Tab to move from destination field on #txtStationTo
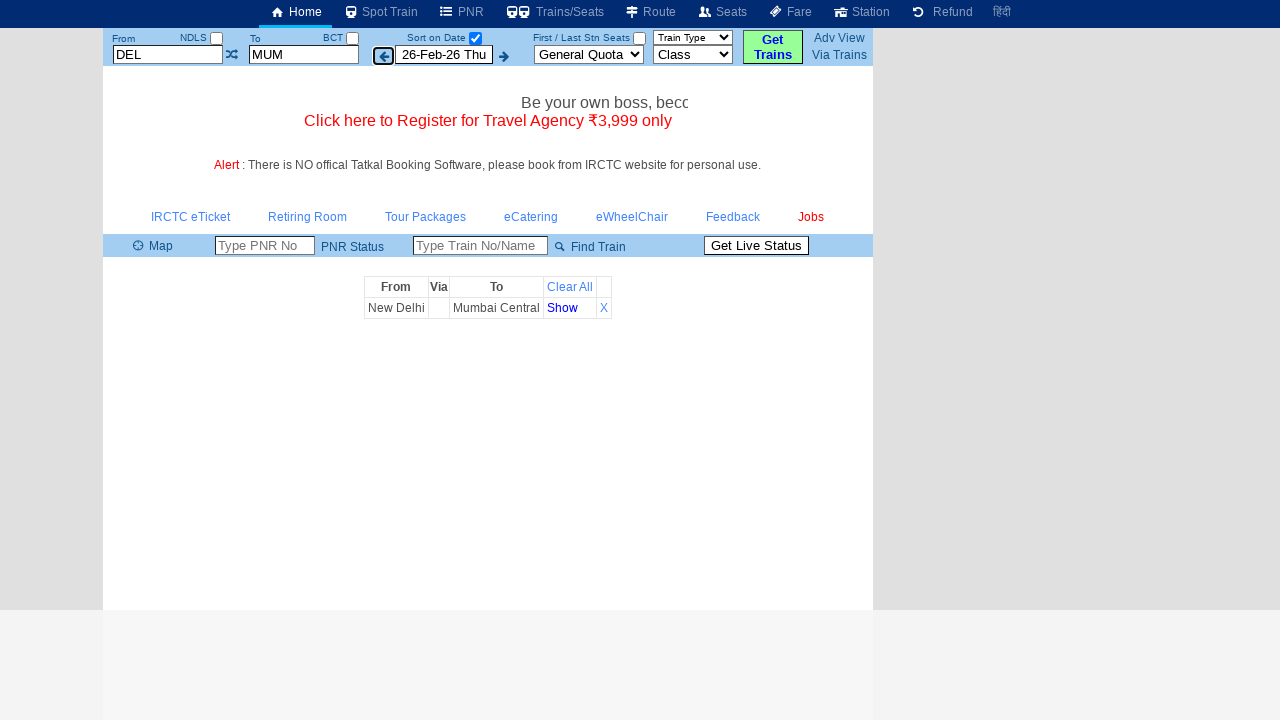

Waited 5 seconds for results to load
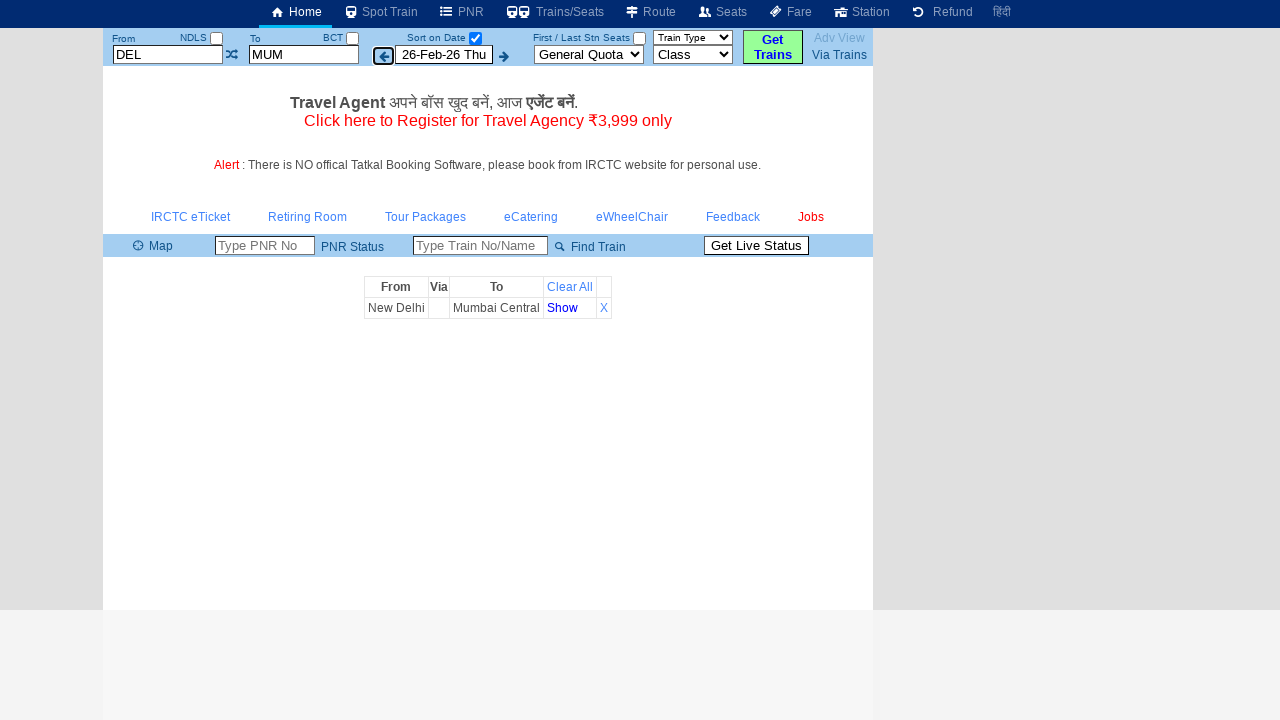

Unchecked date selection checkbox at (475, 38) on #chkSelectDateOnly
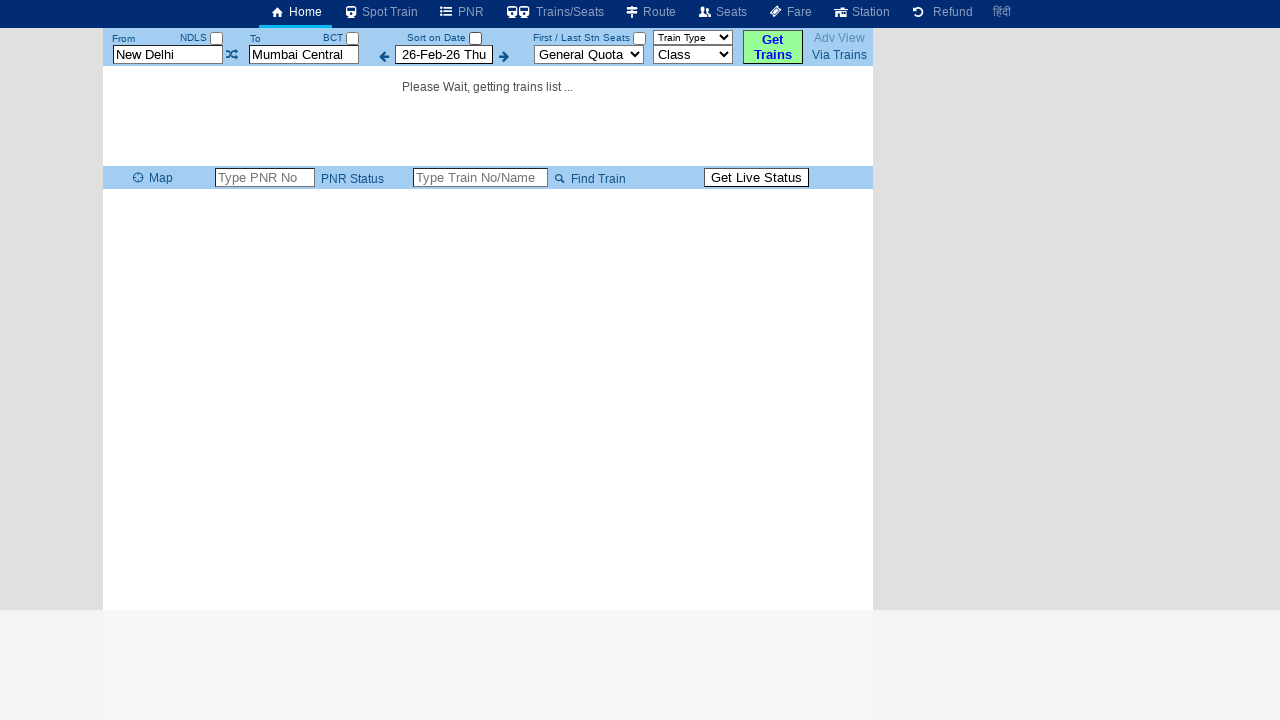

Train list table loaded and is visible
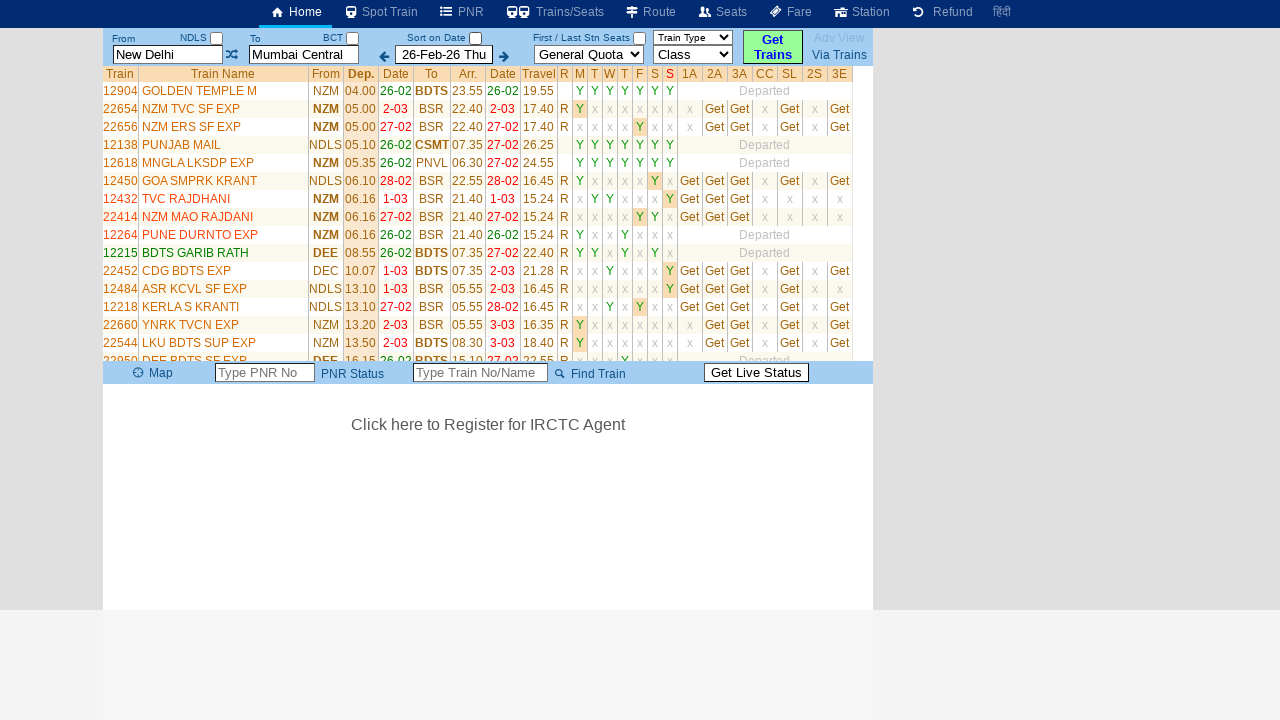

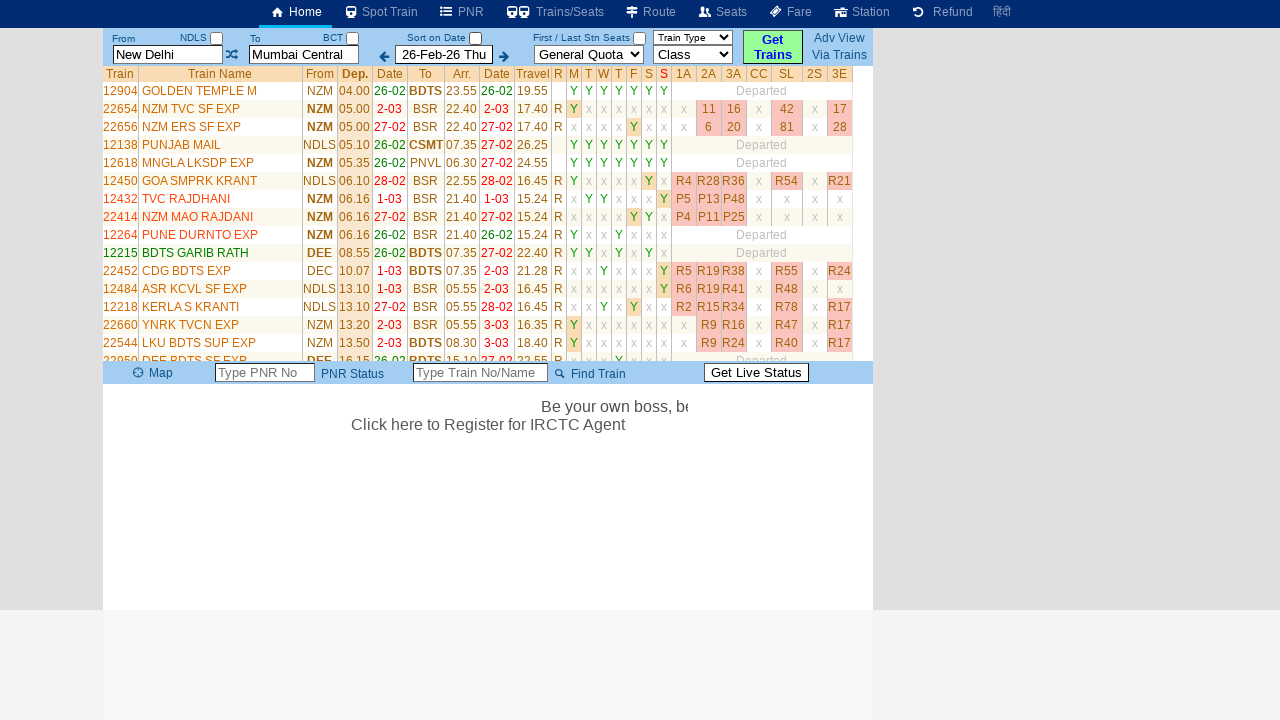